Simple test that navigates to the Jio website homepage and verifies the page loads.

Starting URL: https://jio.com

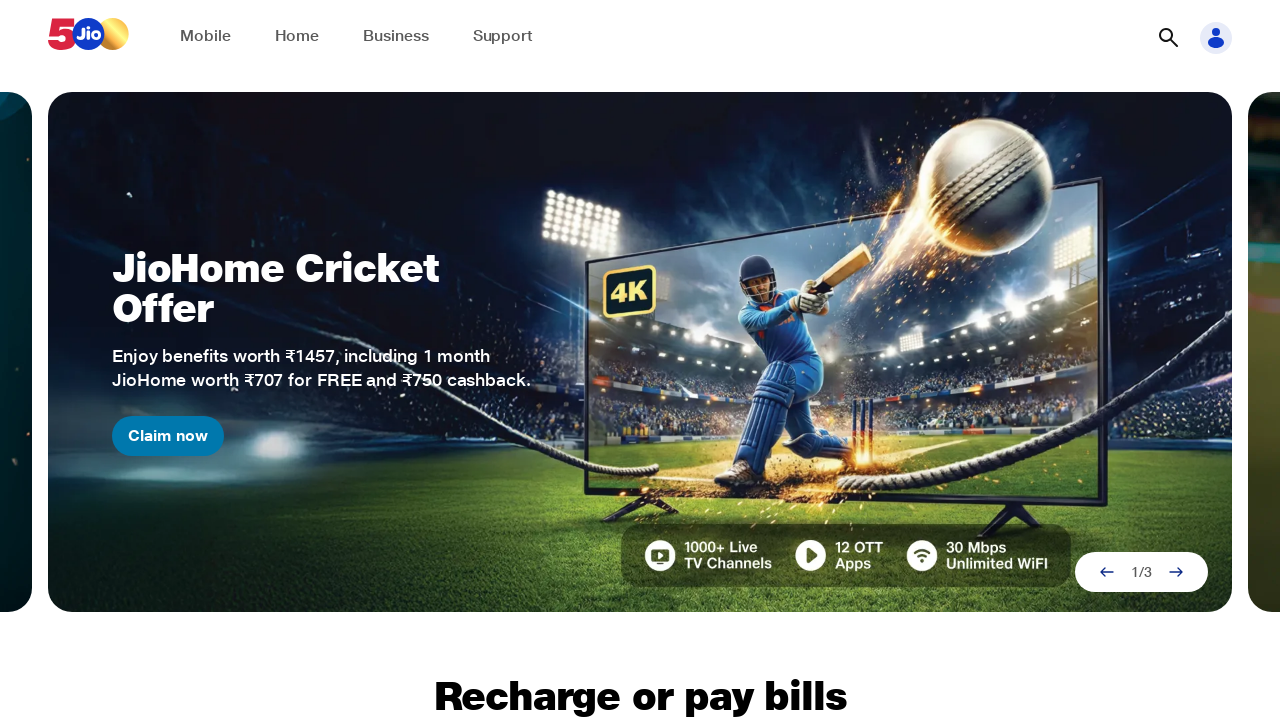

Waited for page to reach domcontentloaded state
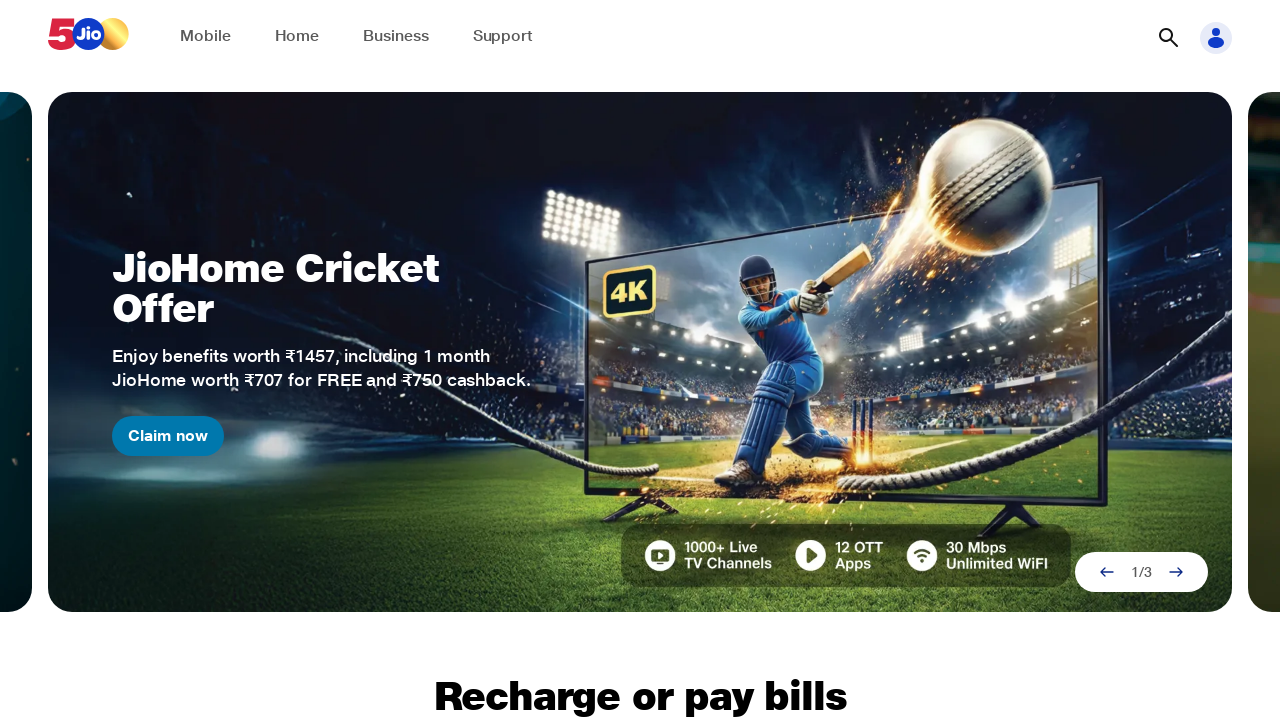

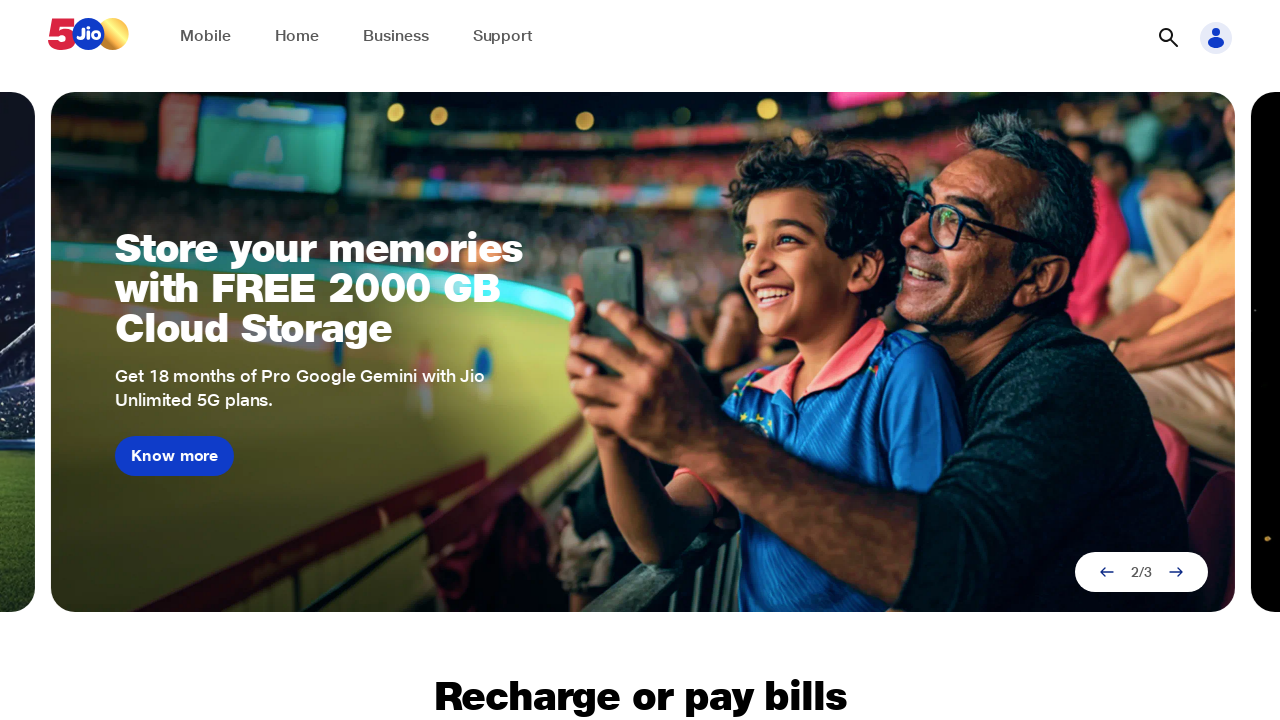